Tests that a blinking text element has the correct class attribute value

Starting URL: https://rahulshettyacademy.com/loginpagePractise

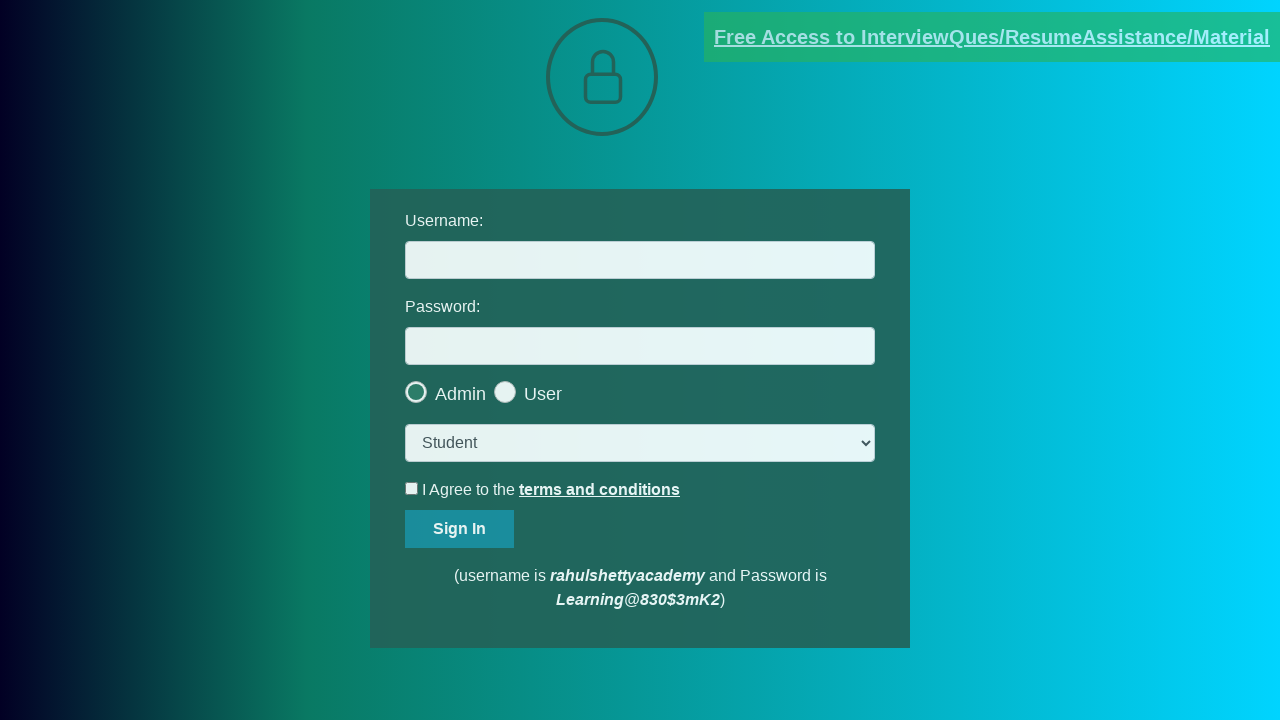

Verified blinking text element has correct 'blinkingText' class attribute
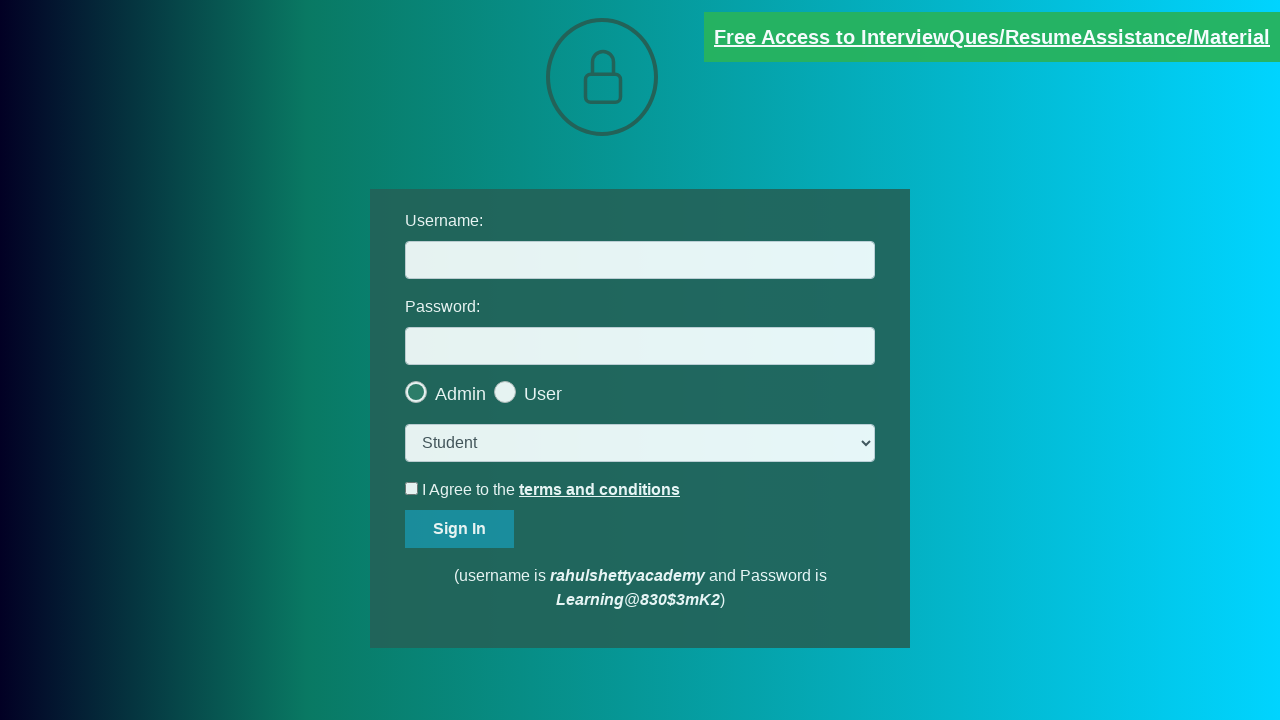

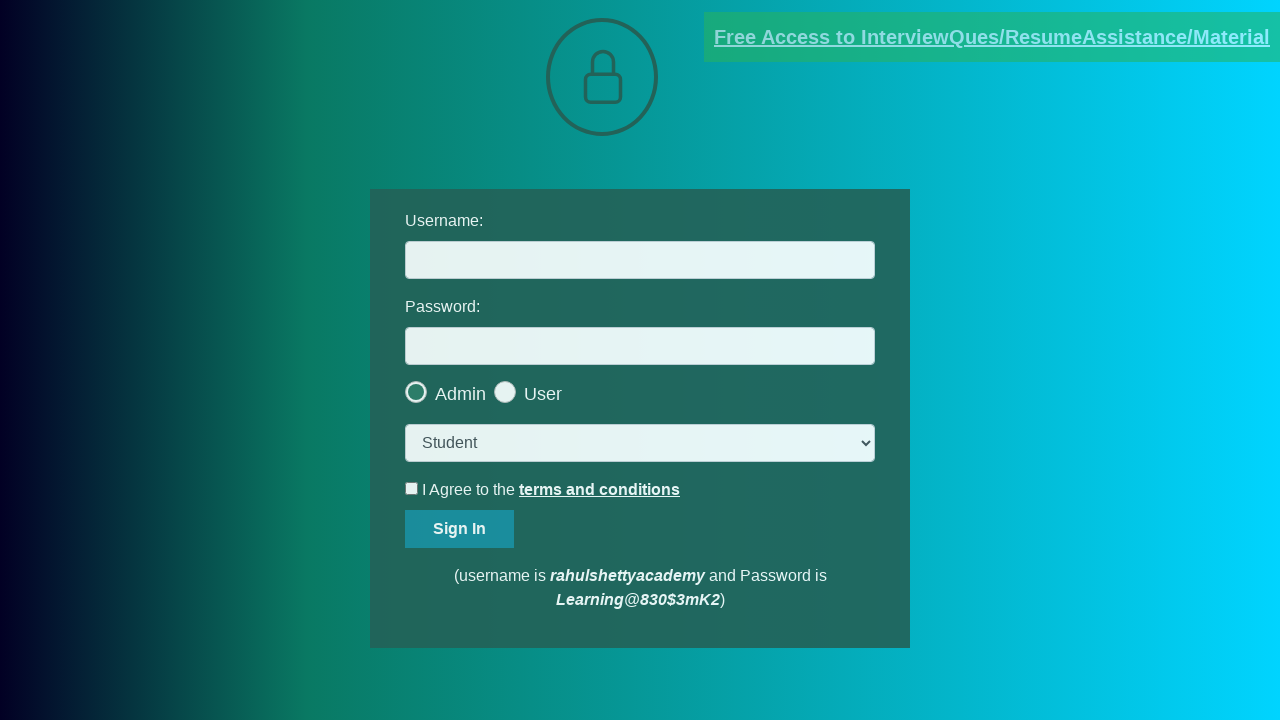